Tests a wait scenario by clicking a verify button and checking for a successful message

Starting URL: http://suninjuly.github.io/wait1.html

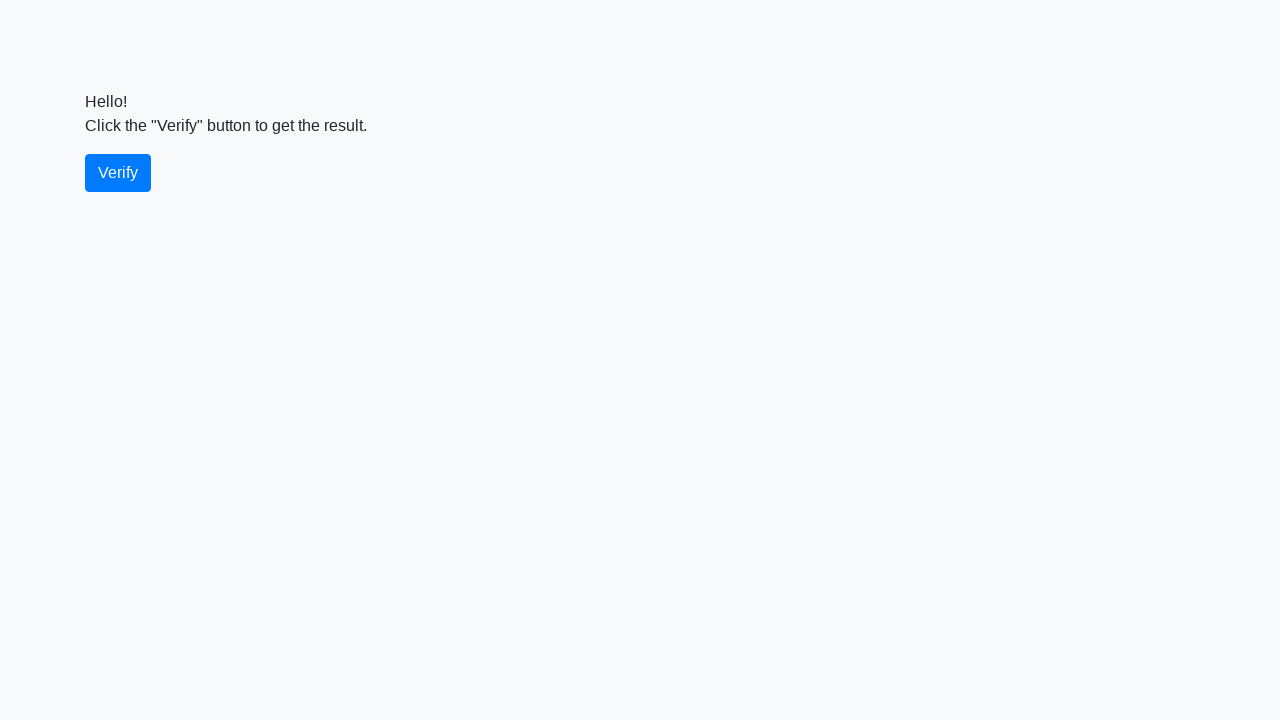

Clicked the verify button at (118, 173) on #verify
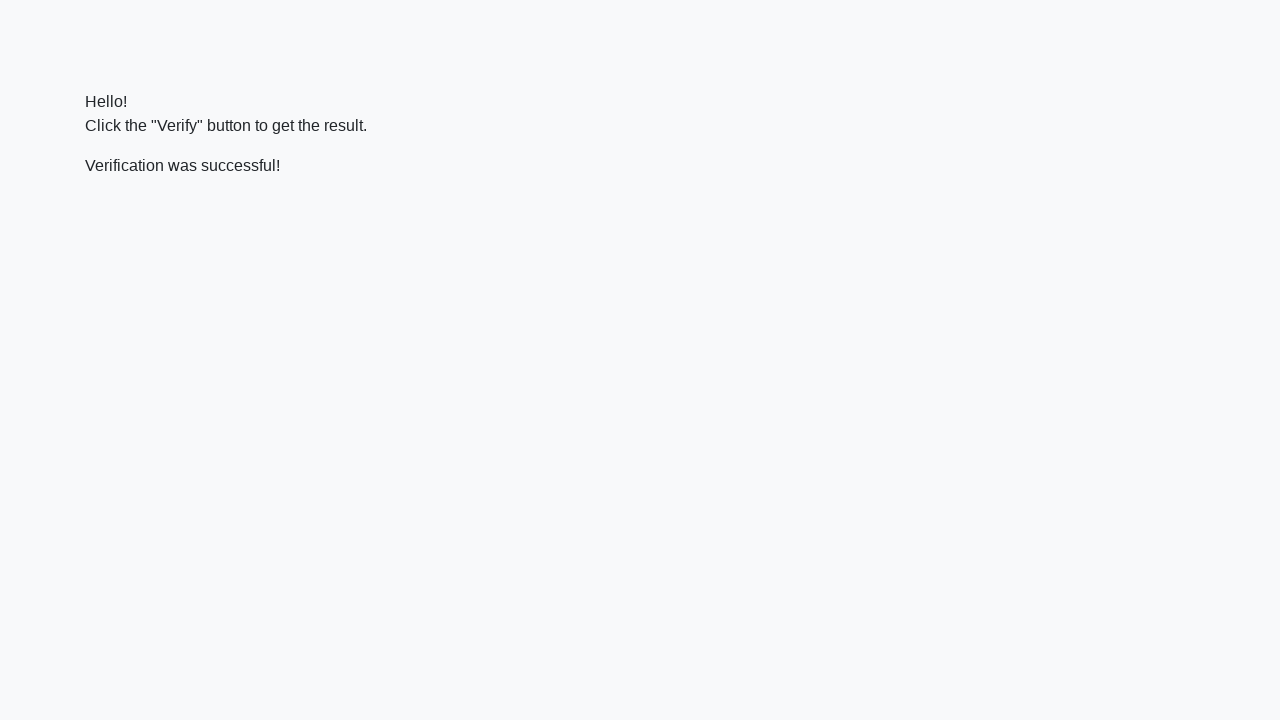

Success message appeared and is visible
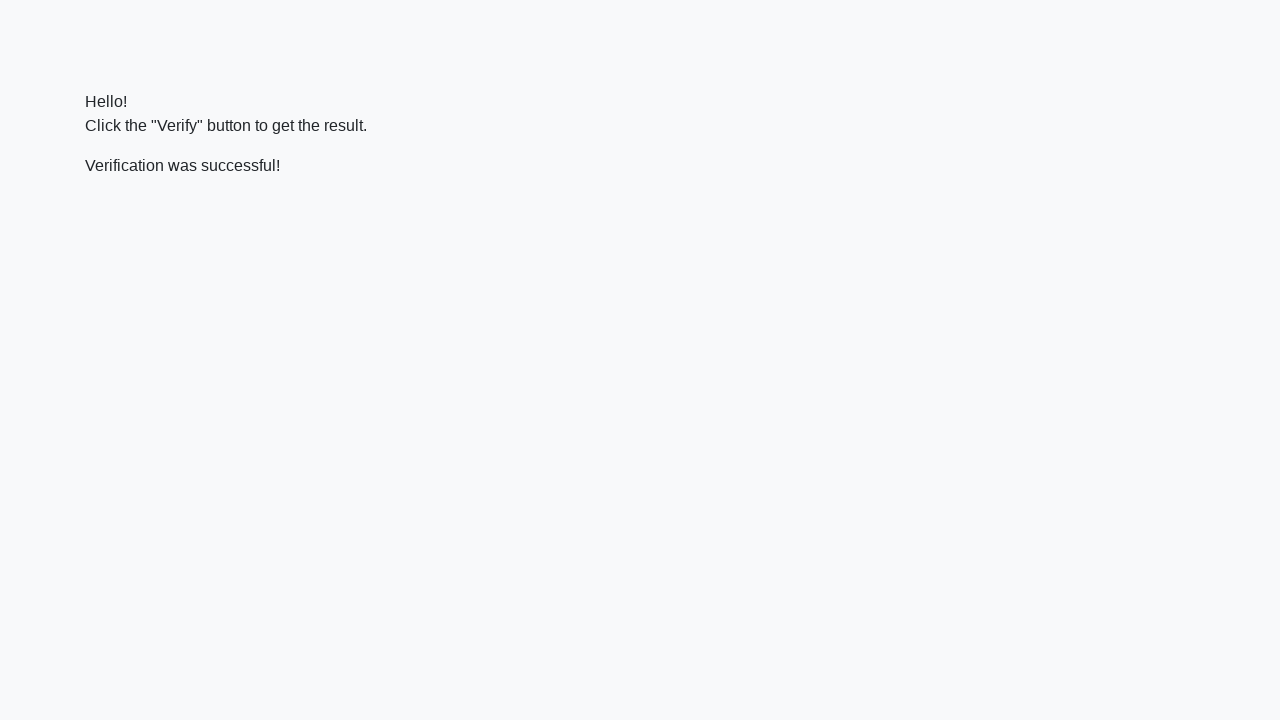

Verified that success message contains 'successful' text
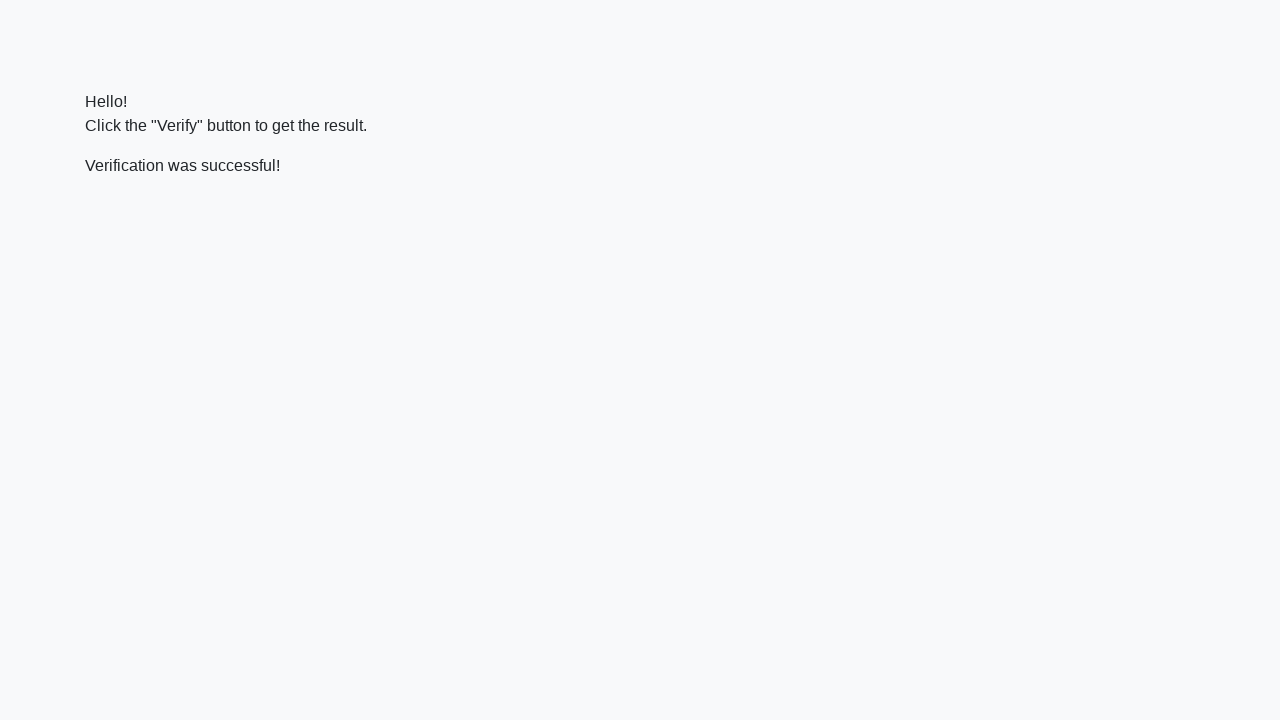

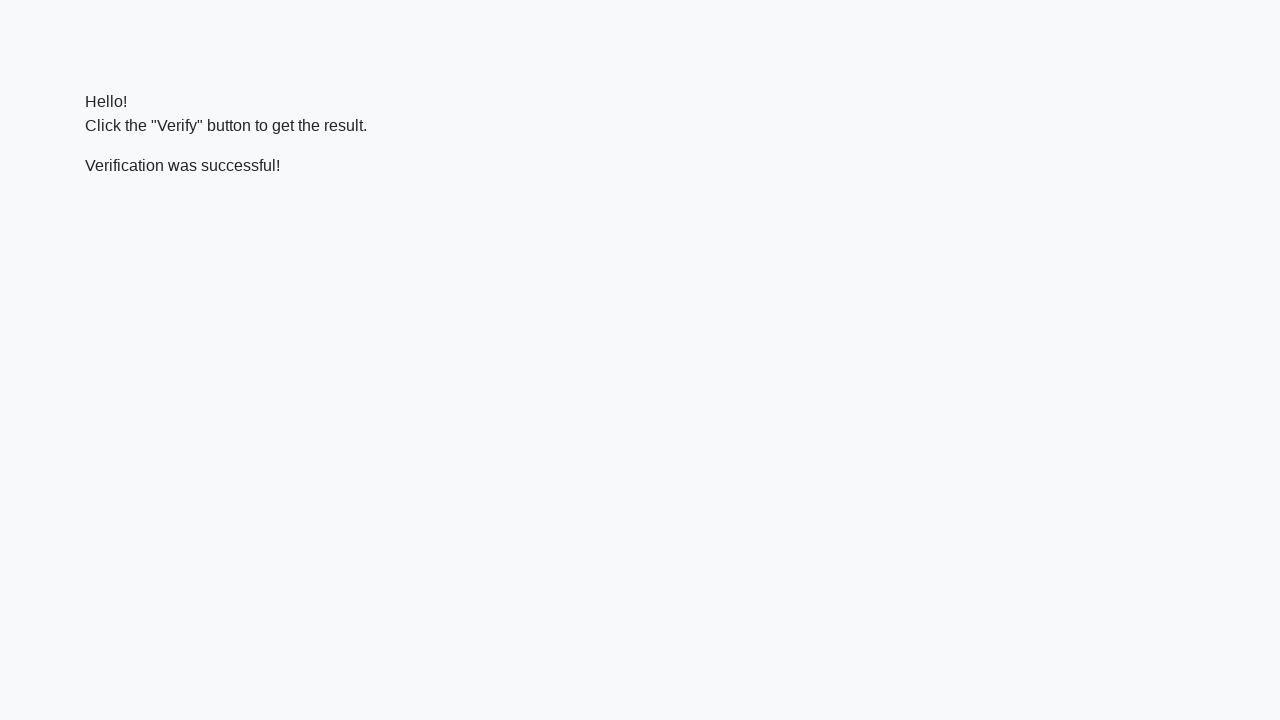